Tests login form validation by submitting with an empty password field and verifying the appropriate error message is displayed

Starting URL: https://www.saucedemo.com

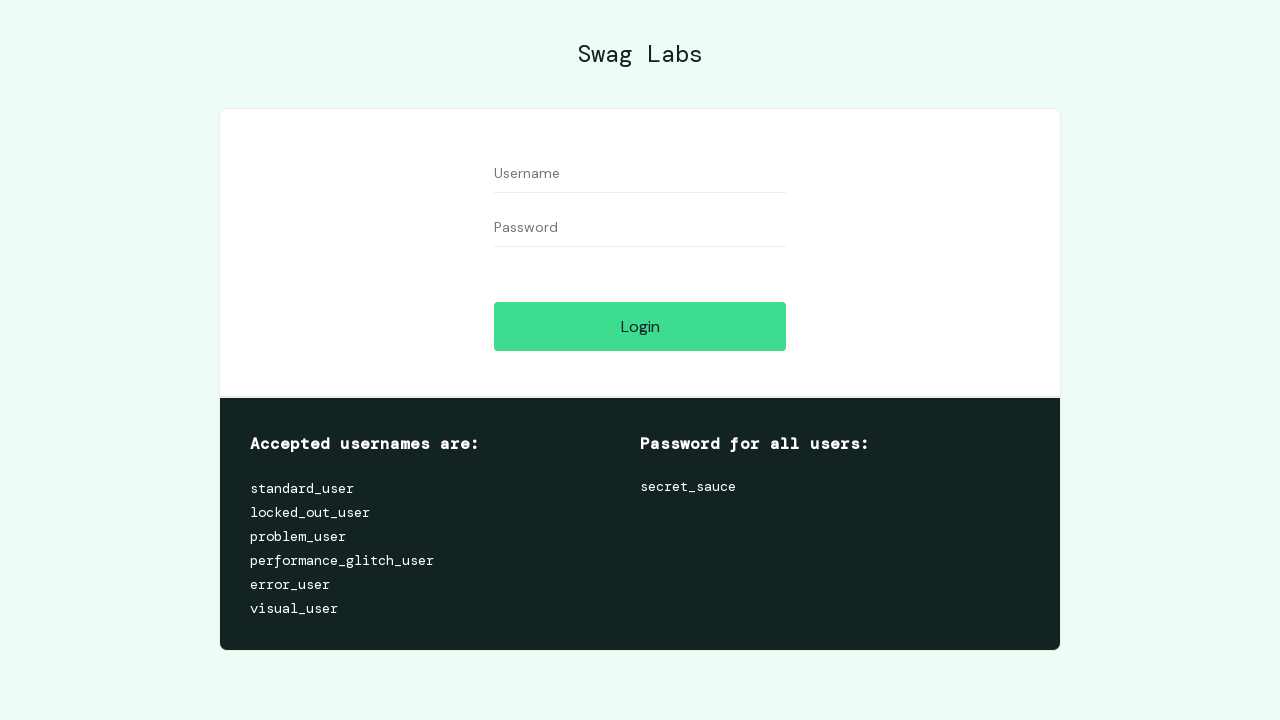

Filled username field with 'standard_user' on input[name='user-name']
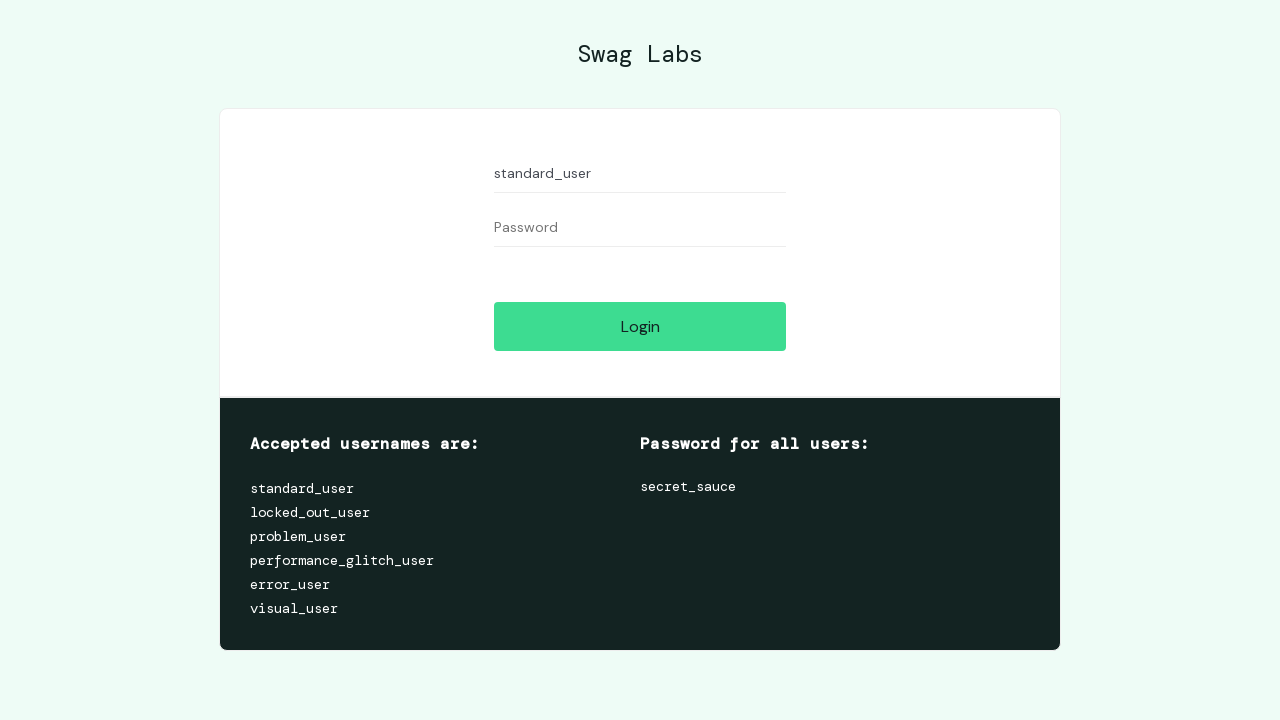

Left password field empty on input[name='password']
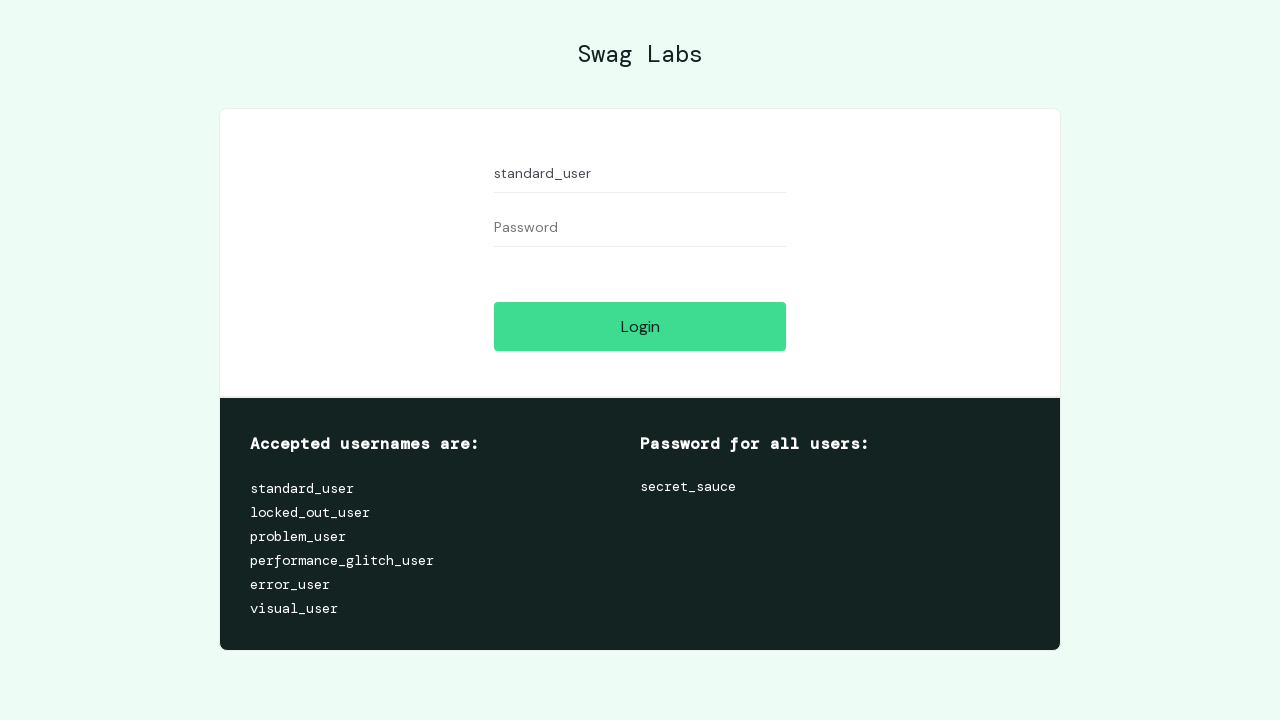

Clicked login button to submit form at (640, 326) on input[name='login-button']
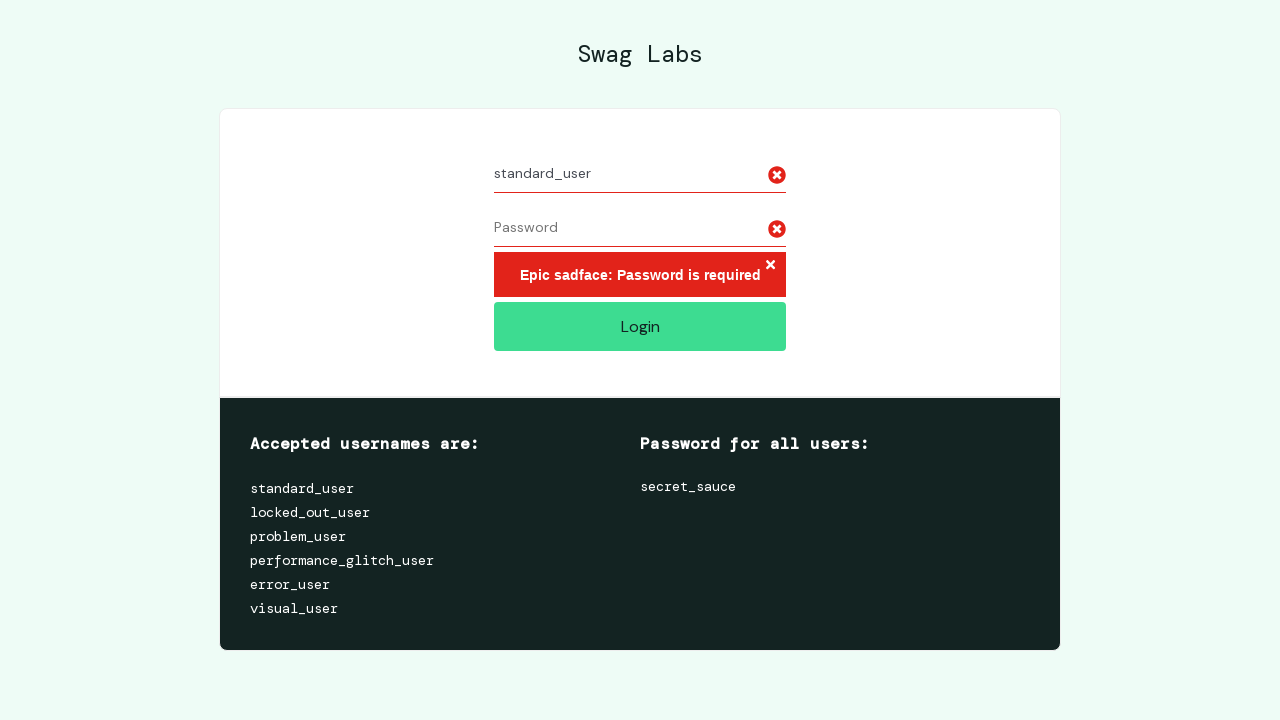

Located error message element
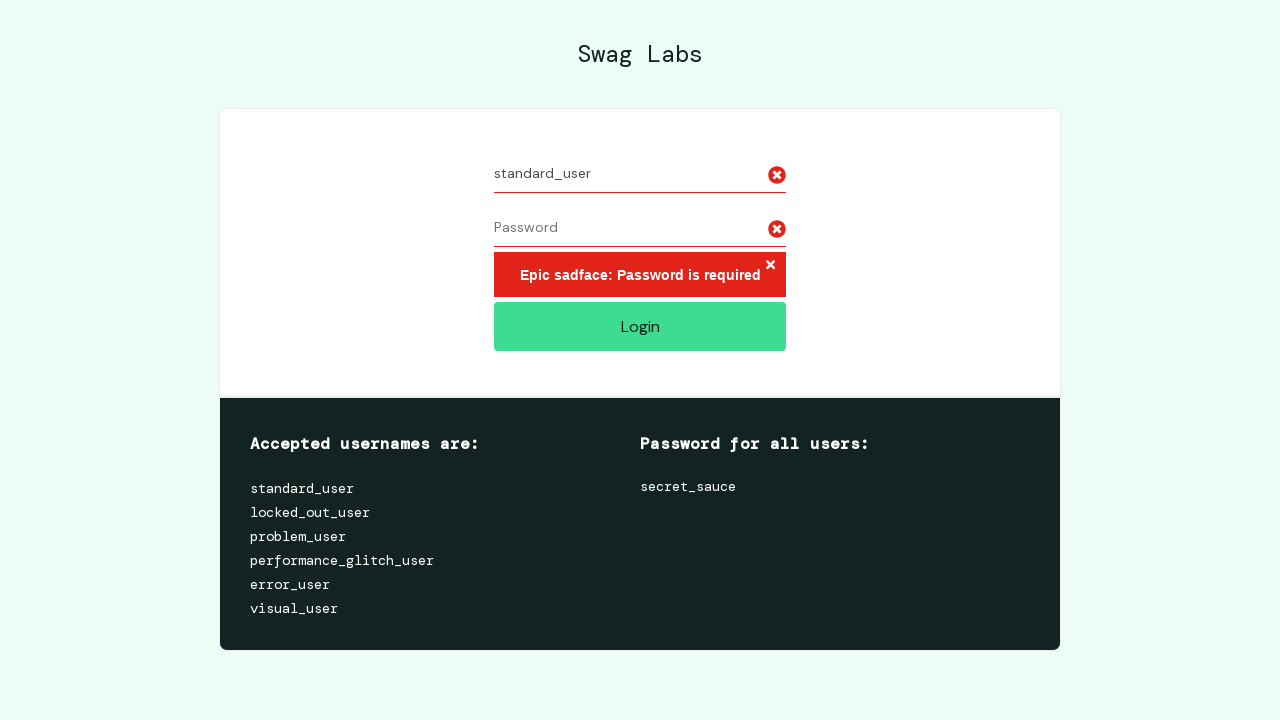

Verified error message is visible
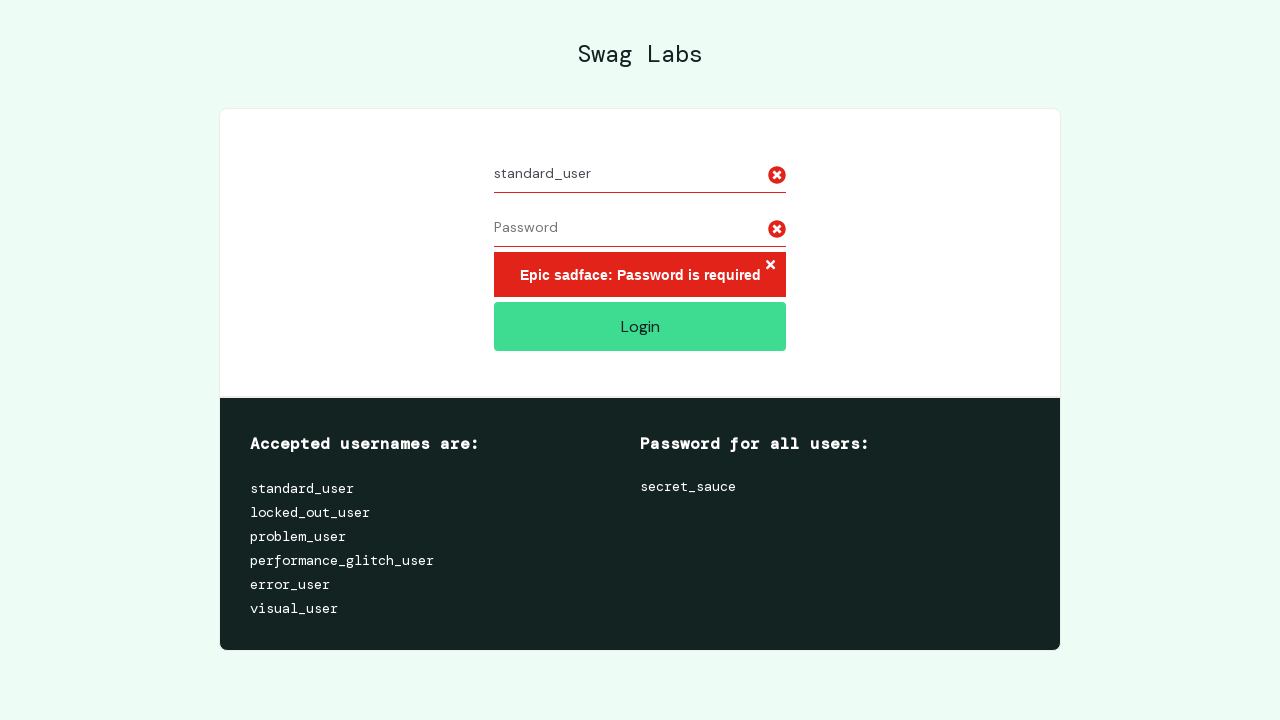

Verified error message text is 'Epic sadface: Password is required'
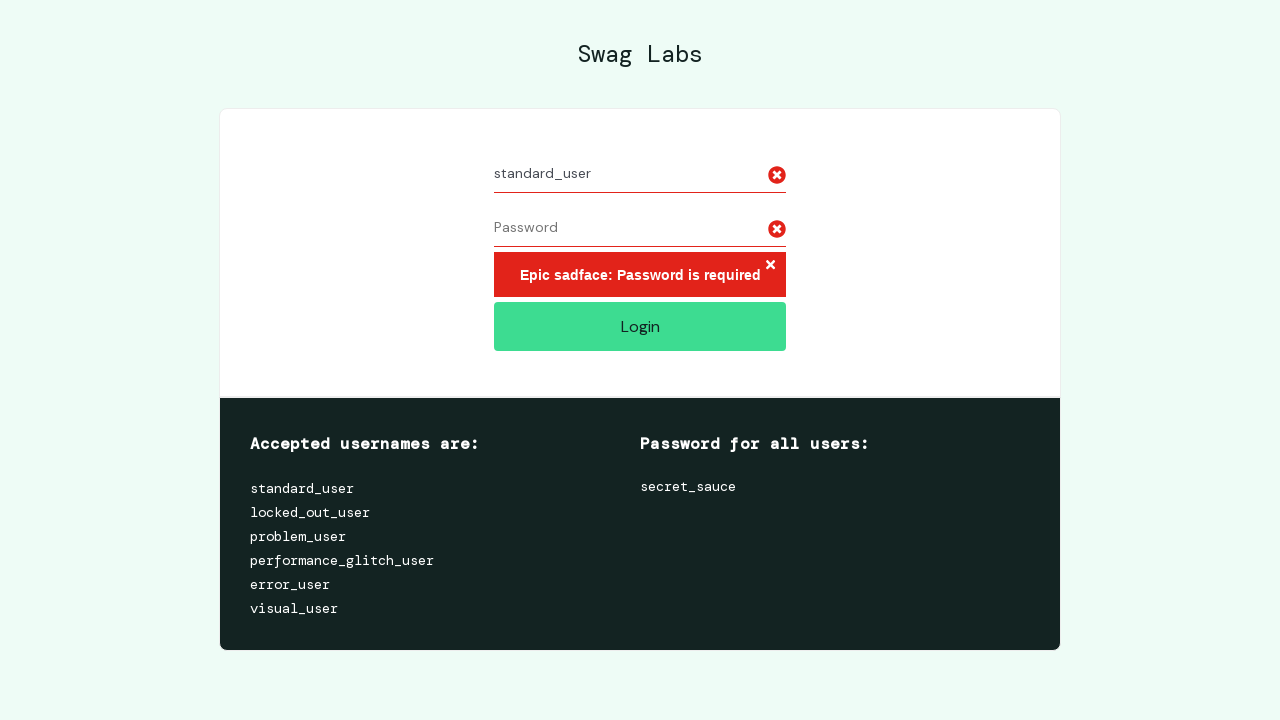

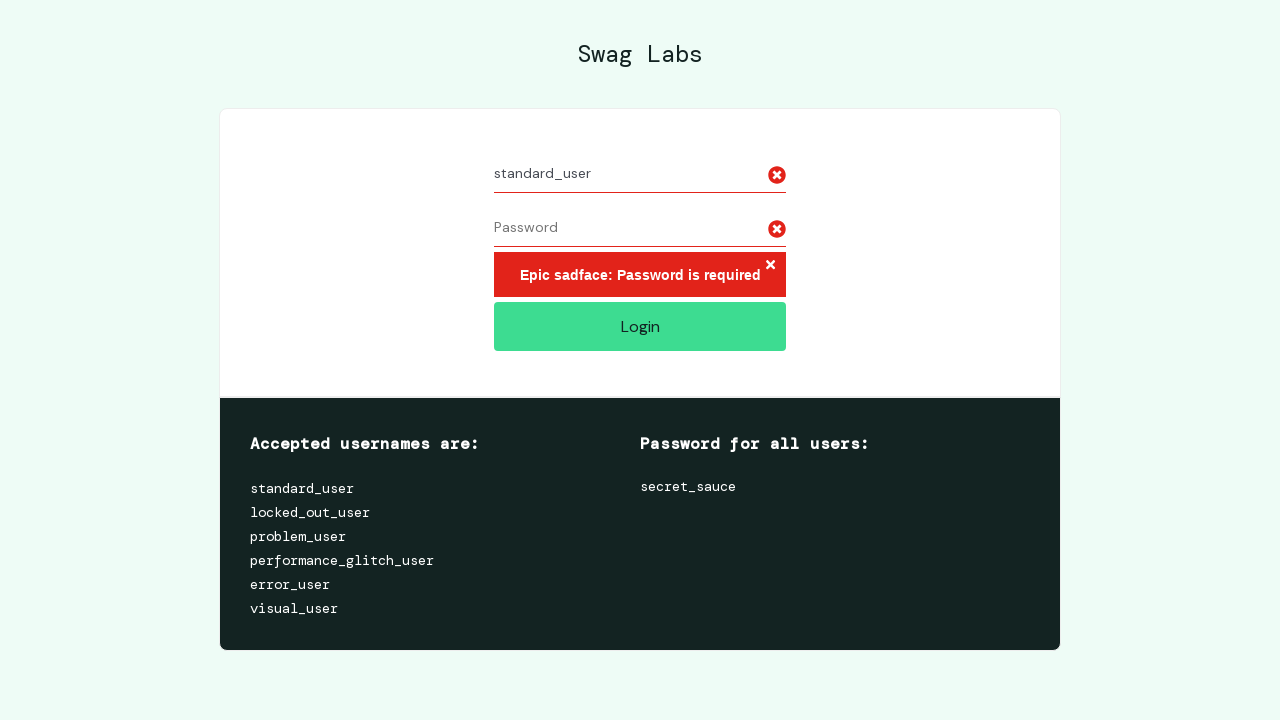